Tests the jQuery UI datepicker widget by switching to the iframe containing the datepicker and entering a date value into the date input field.

Starting URL: https://jqueryui.com/datepicker/

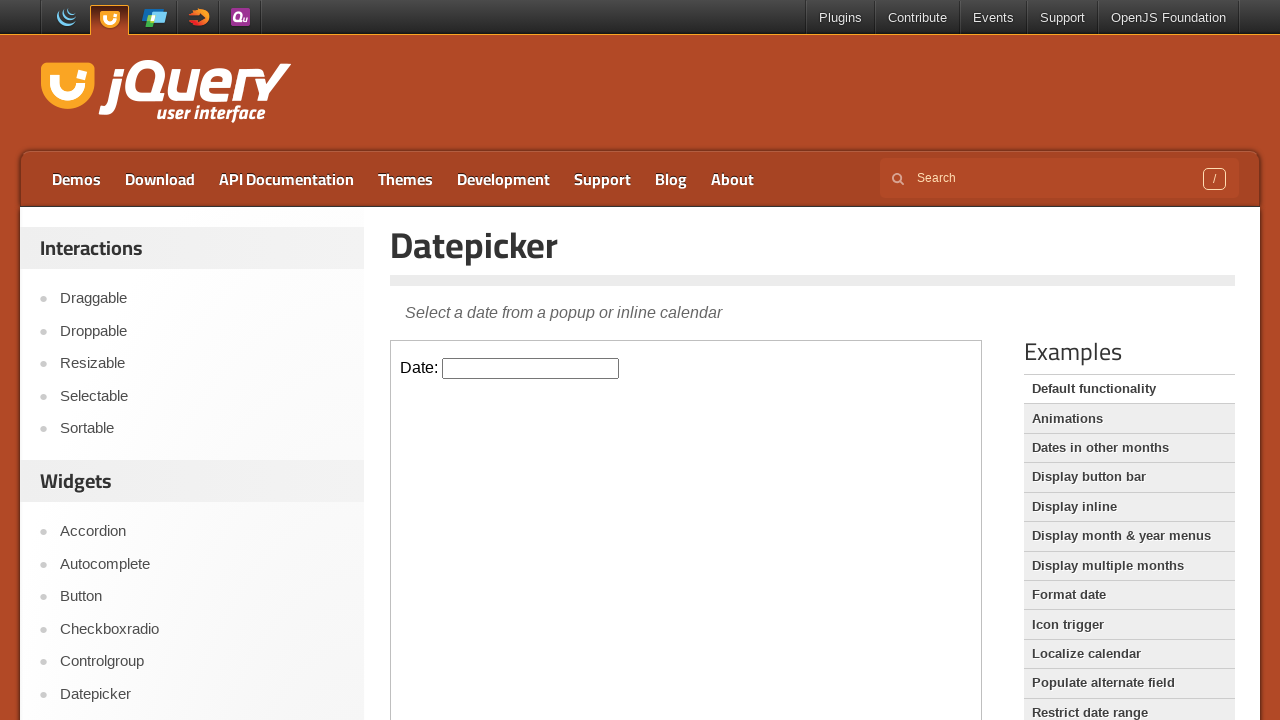

Located iframe containing the datepicker widget
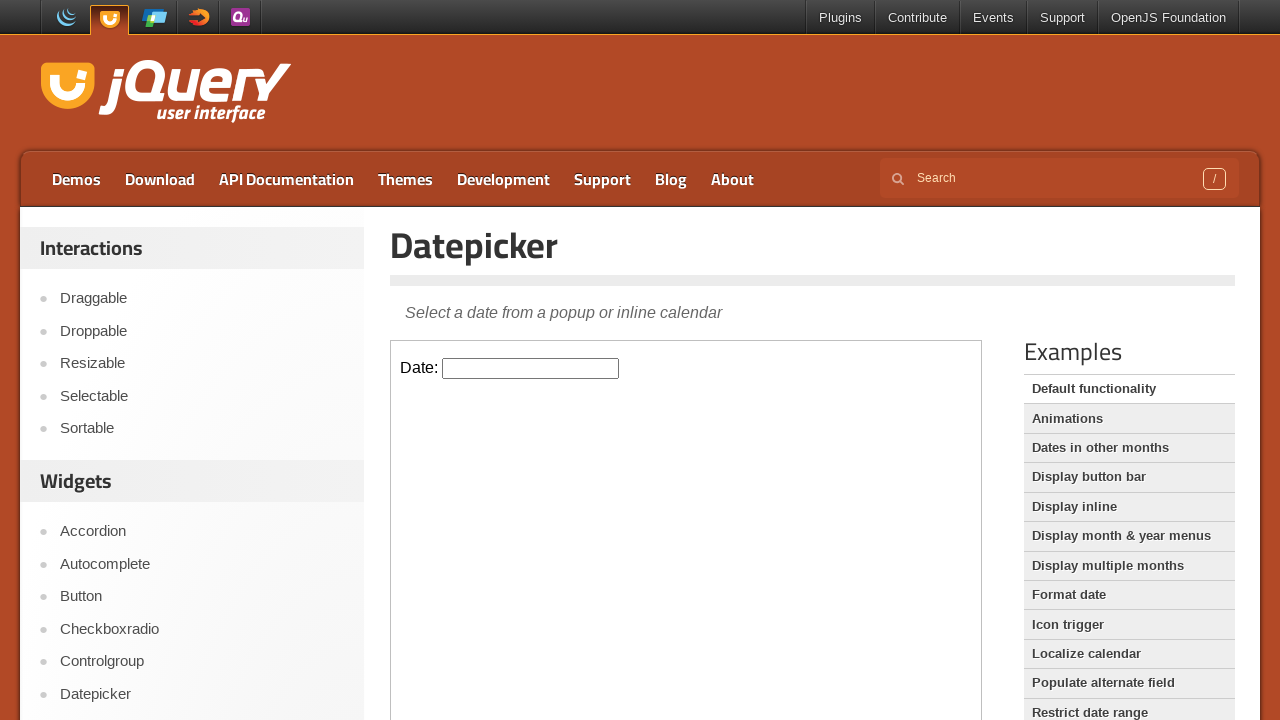

Clicked on the datepicker input field to open calendar at (531, 368) on iframe.demo-frame >> internal:control=enter-frame >> .hasDatepicker
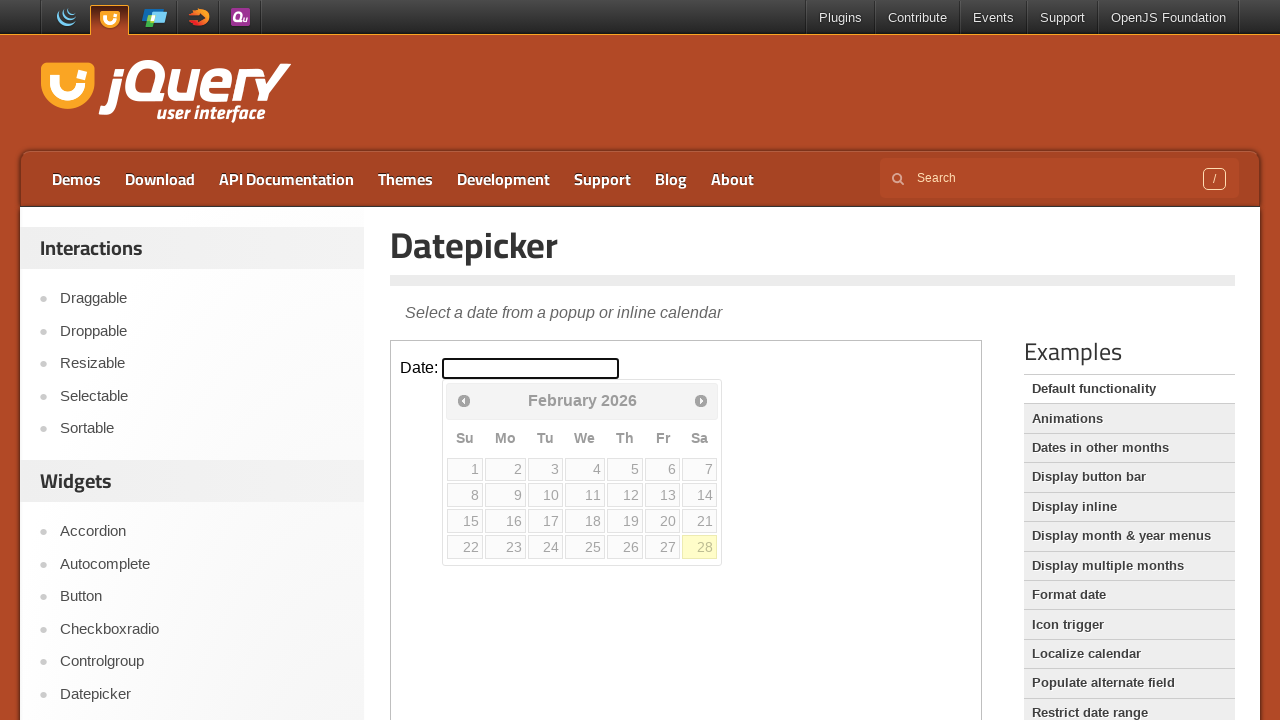

Filled datepicker input with date value '03/15/2024' on iframe.demo-frame >> internal:control=enter-frame >> .hasDatepicker
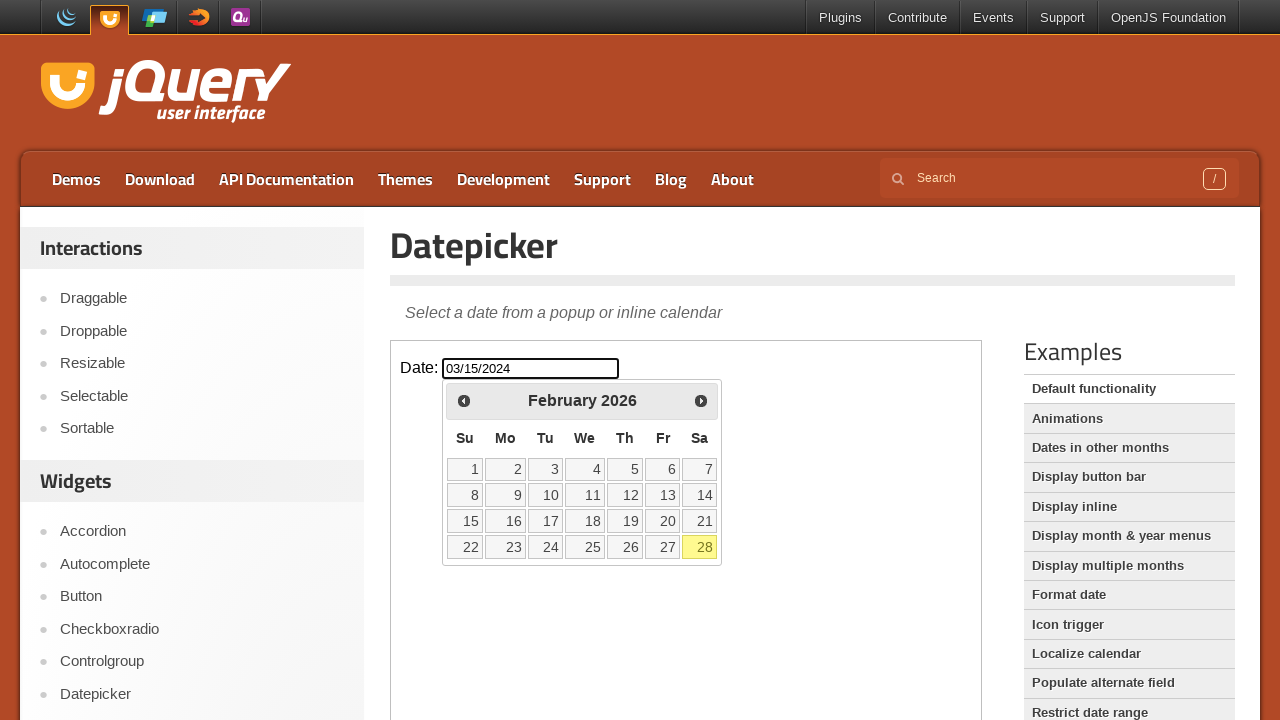

Pressed Escape key to close the datepicker on iframe.demo-frame >> internal:control=enter-frame >> .hasDatepicker
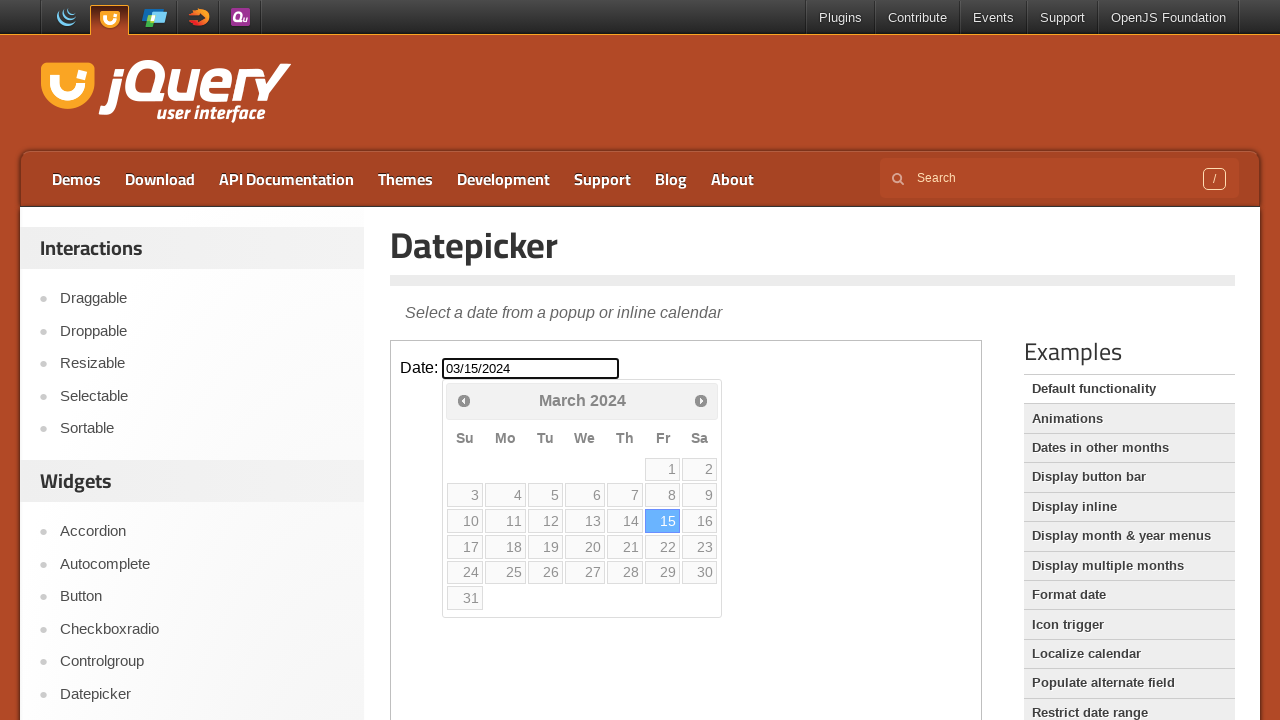

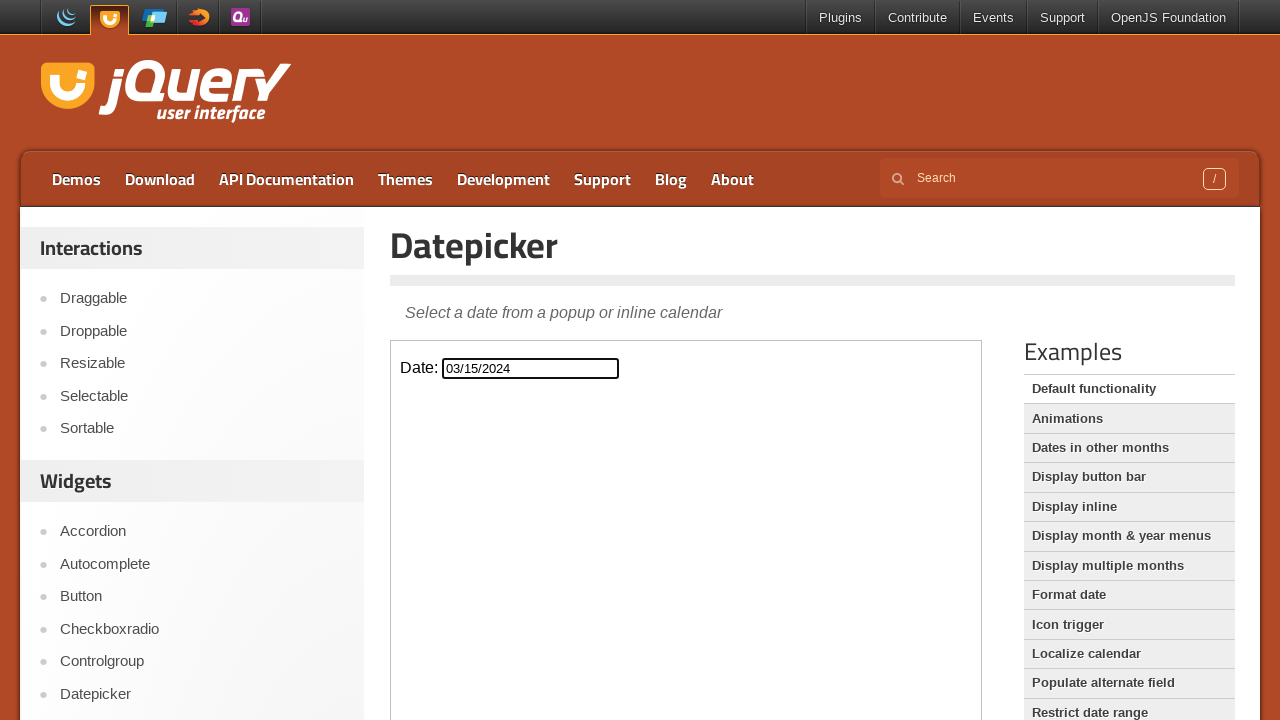